Navigates to a GitHub Pages site and verifies that contact information is displayed correctly

Starting URL: https://losewilya.github.io/

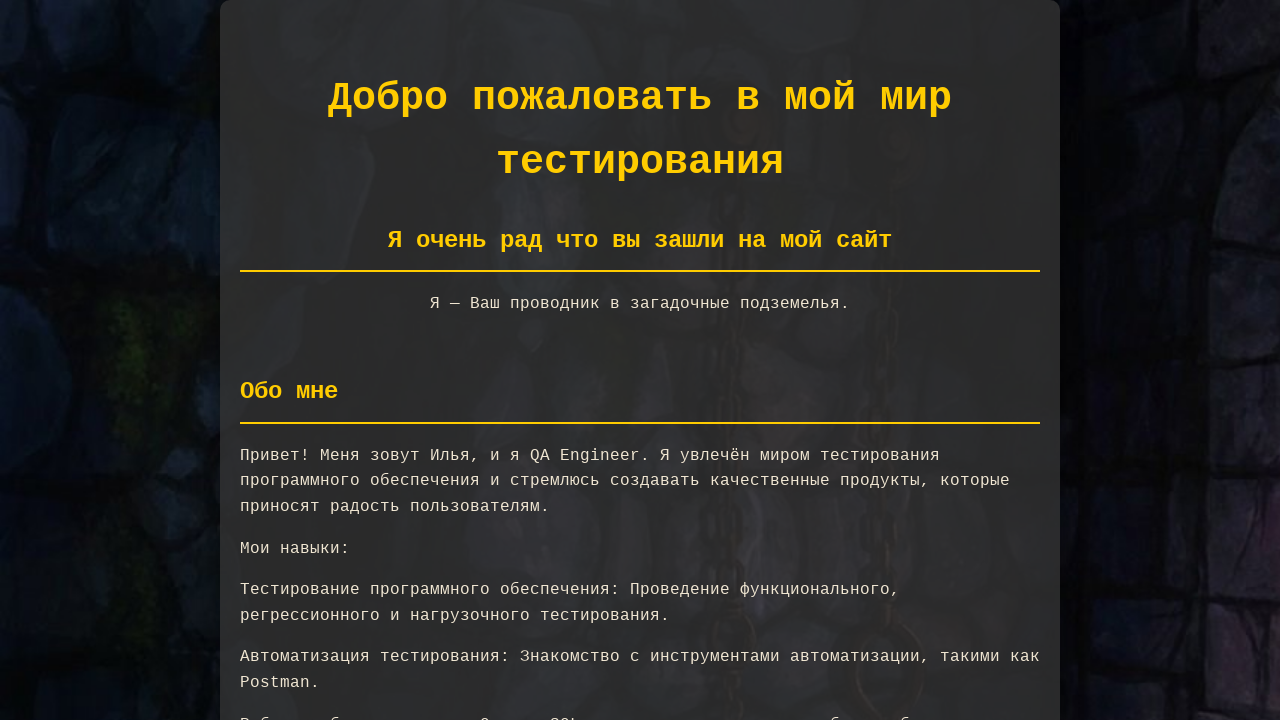

Navigated to GitHub Pages site at https://losewilya.github.io/
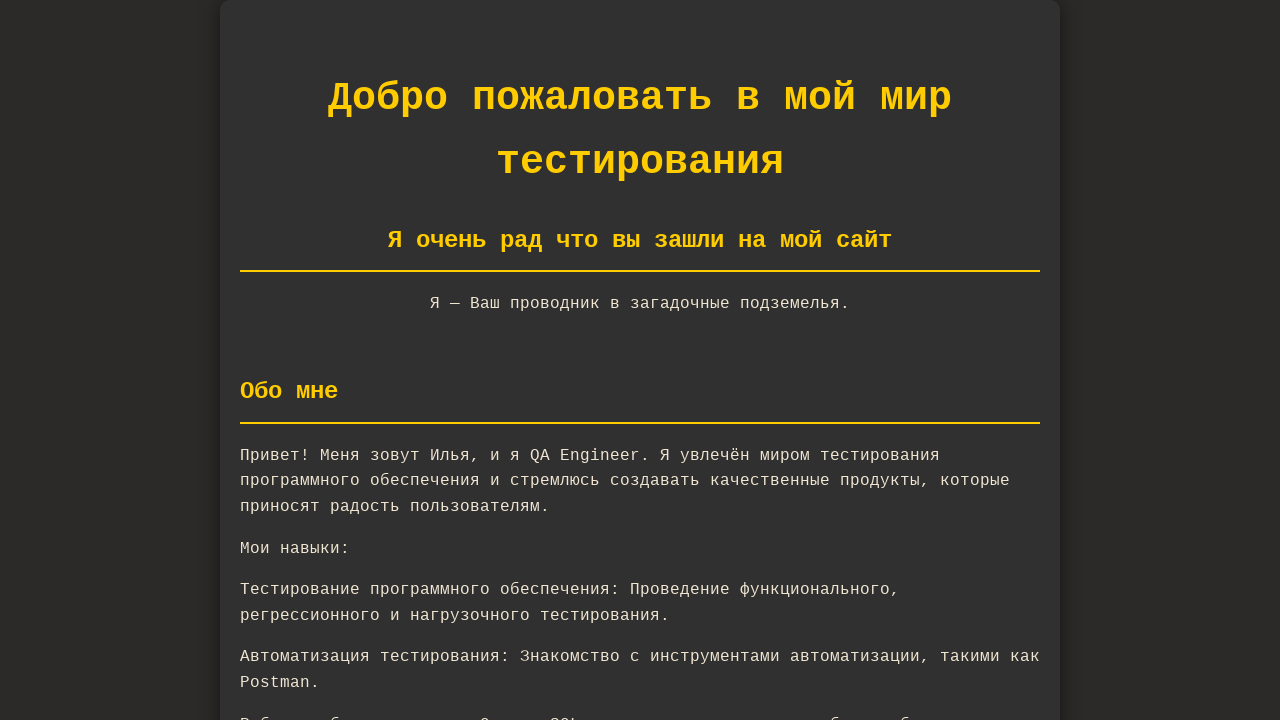

Contact element selector became available
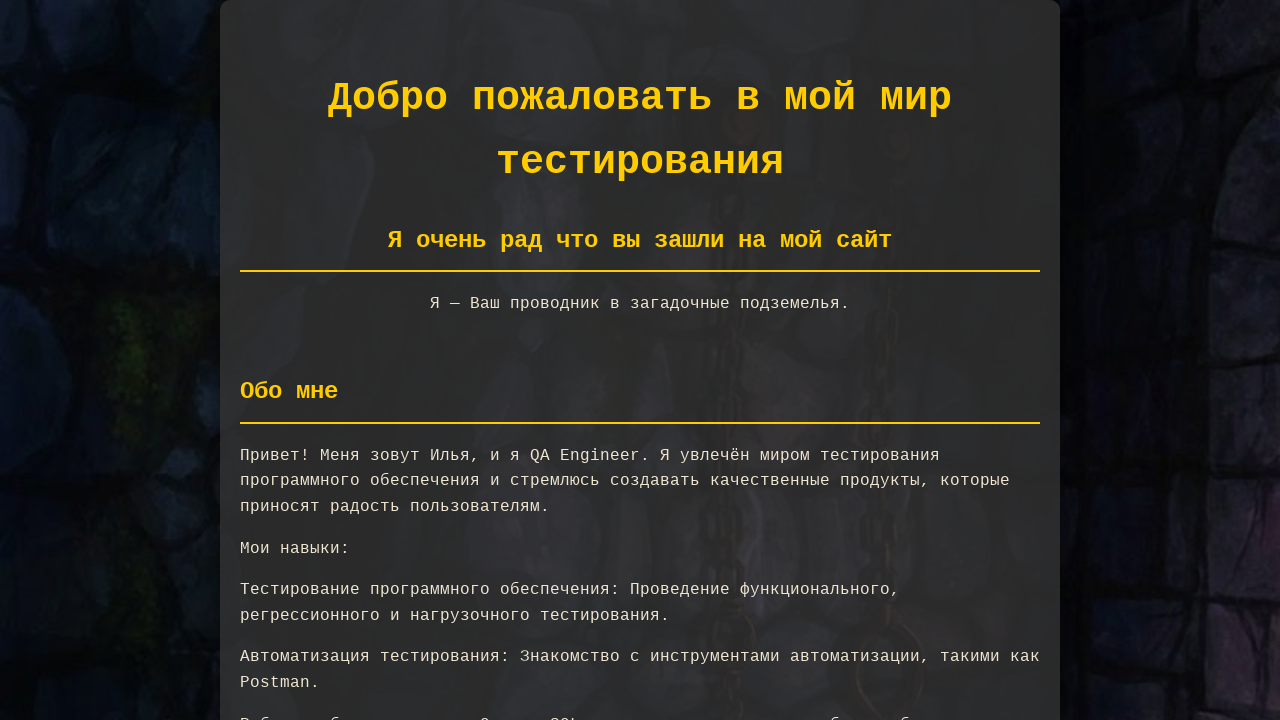

Located contact element on page
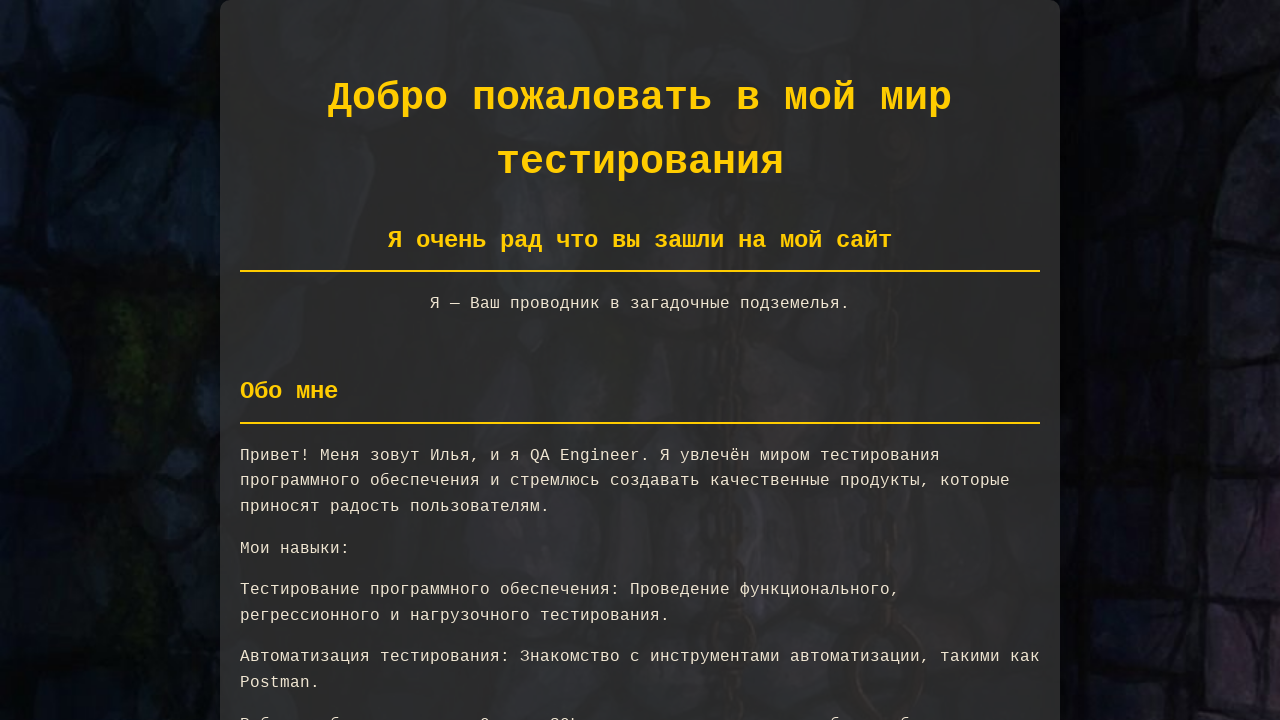

Contact element is now visible and ready
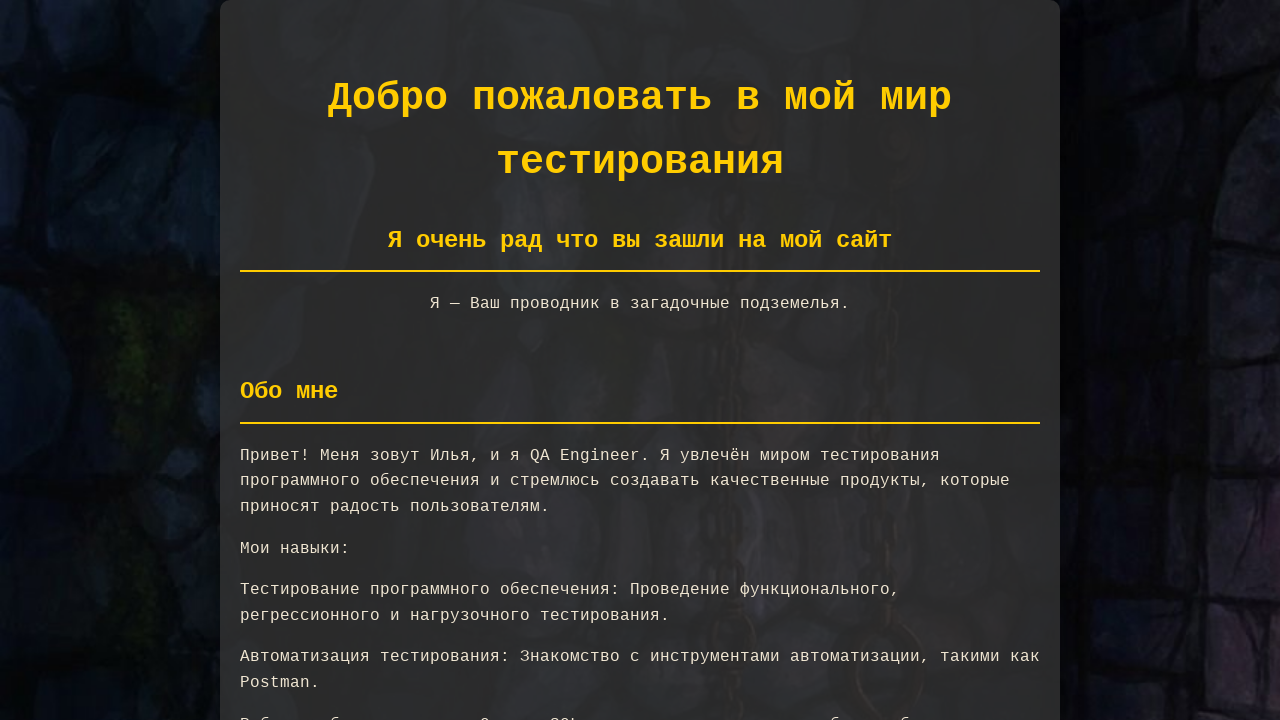

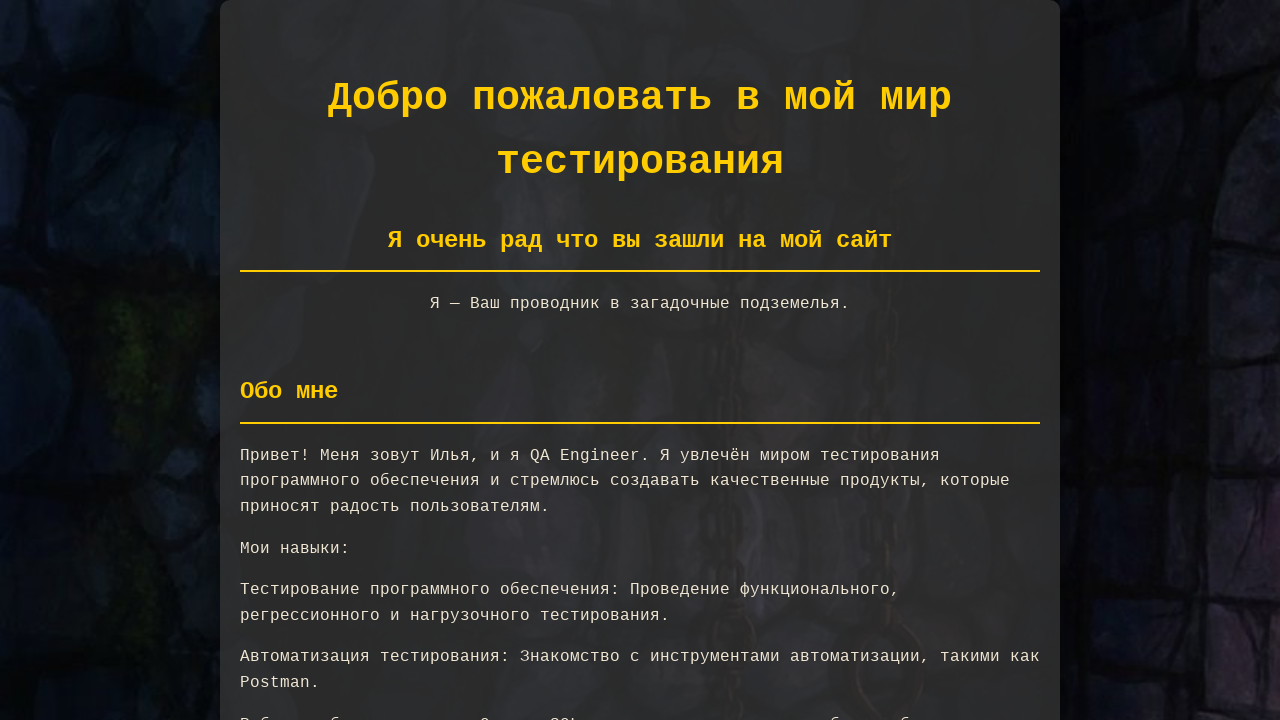